Tests drag and drop functionality on jQuery UI demo page by switching to an iframe and dragging an element to a drop target

Starting URL: http://jqueryui.com/demos/droppable/

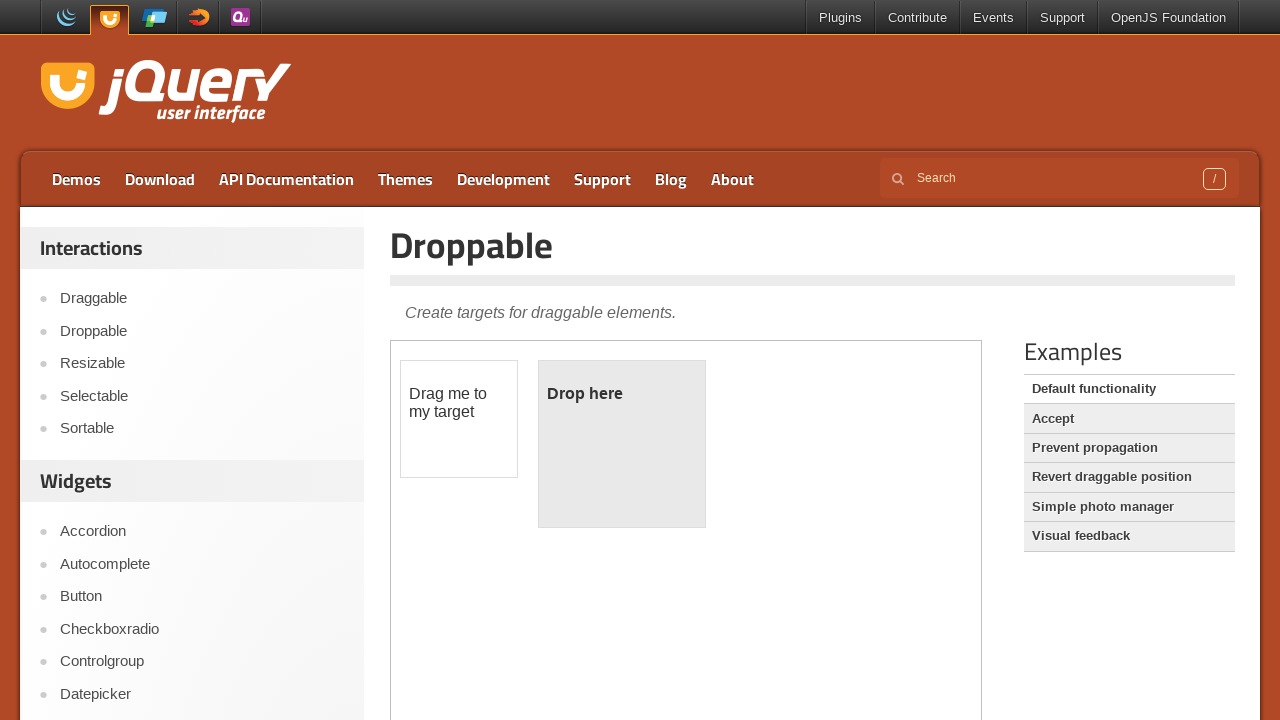

Located the demo iframe on the jQuery UI droppable page
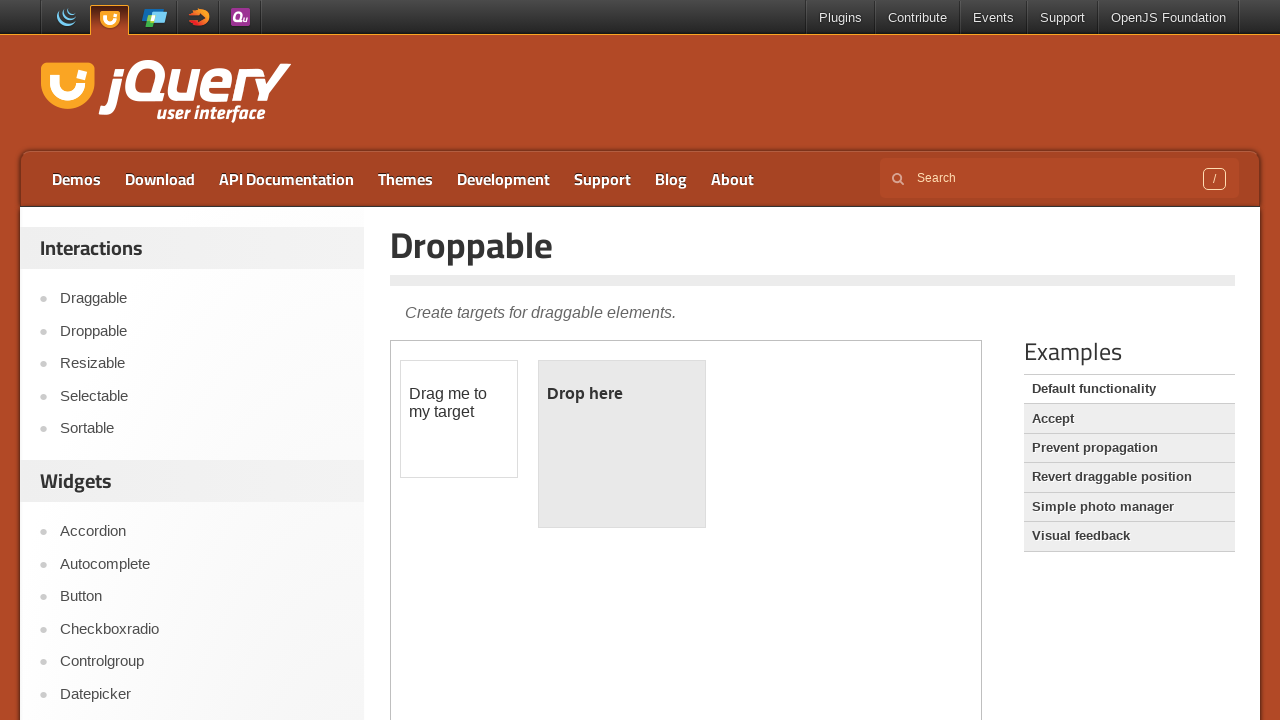

Located the draggable element within the iframe
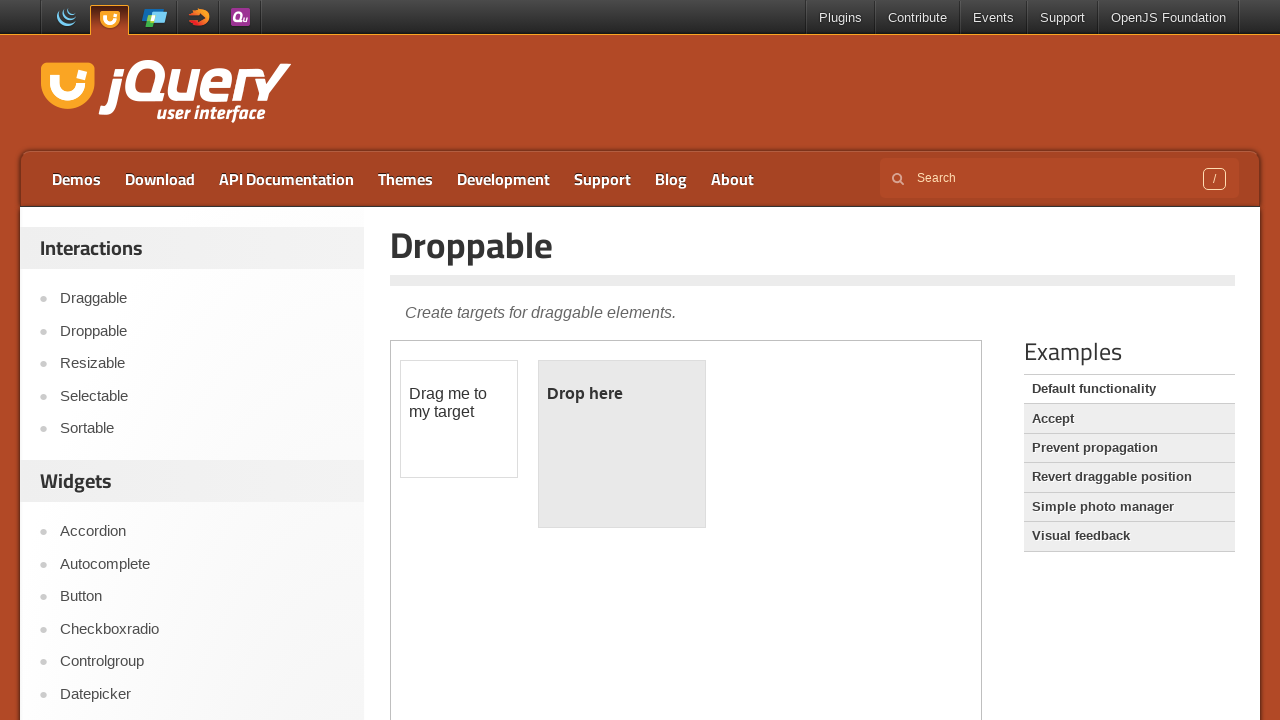

Located the droppable target element within the iframe
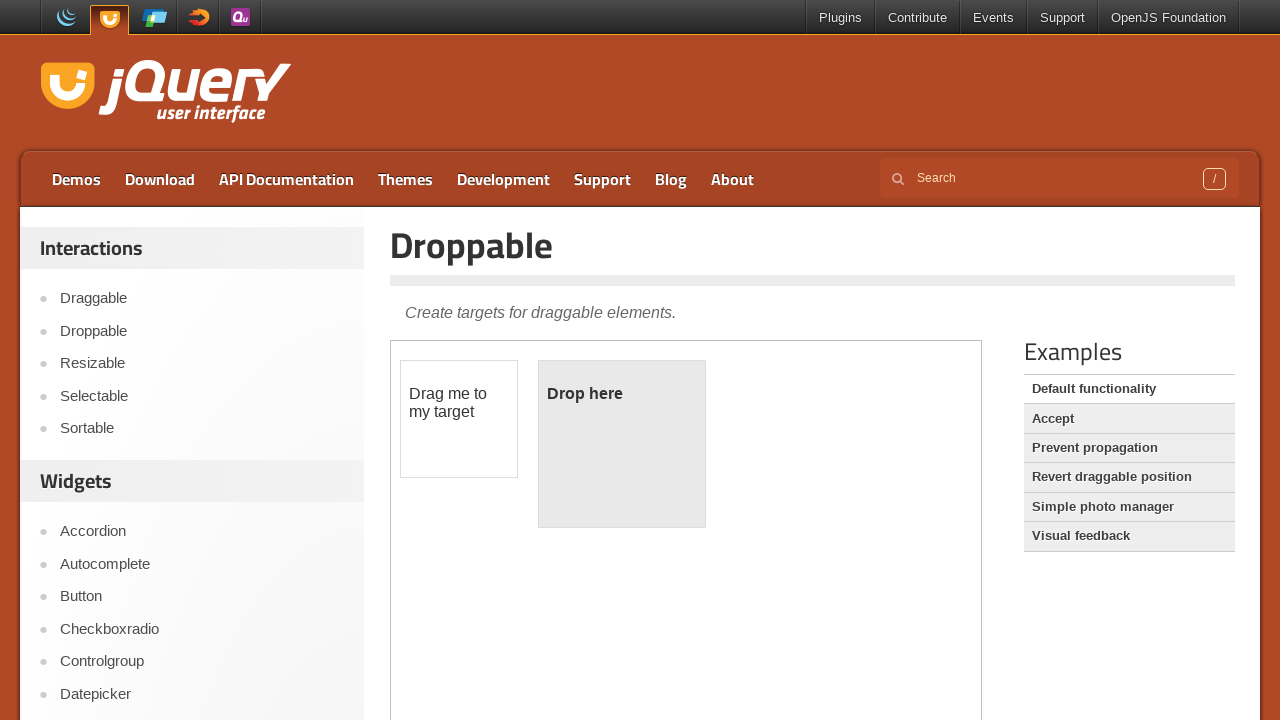

Successfully dragged the draggable element to the droppable target at (622, 444)
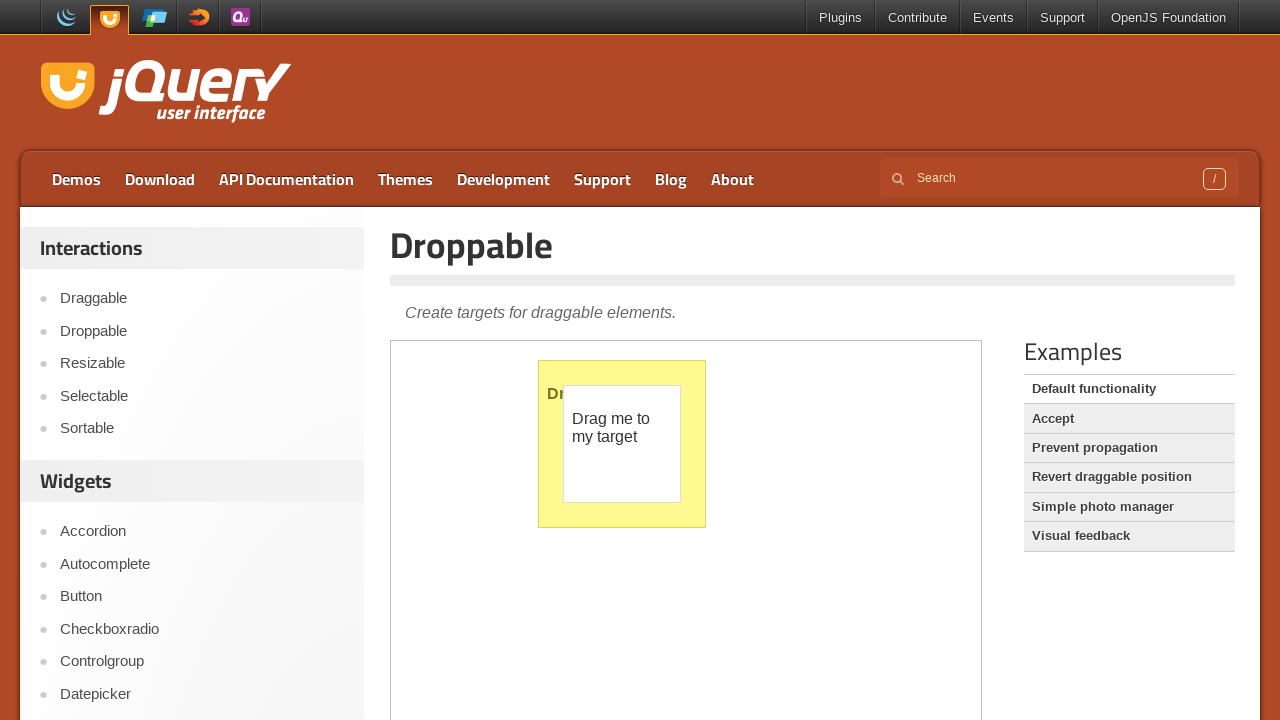

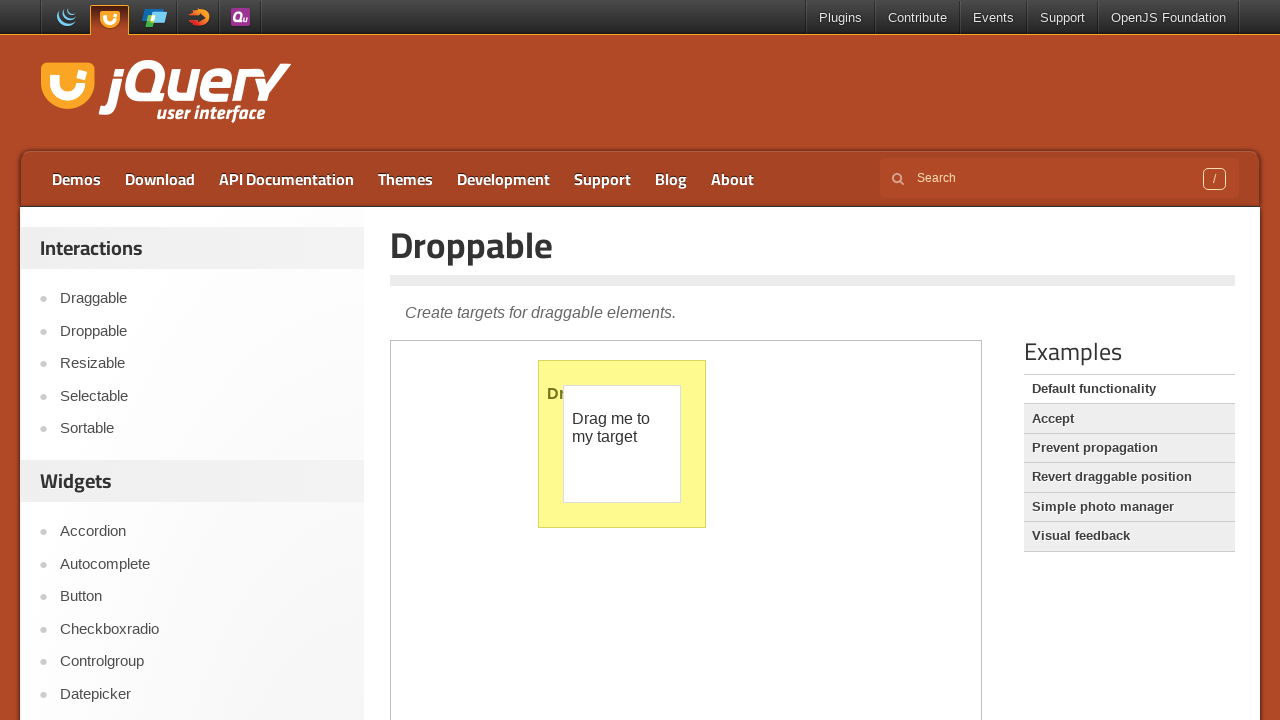